Navigates to the Zero Bank login page and verifies that the brand/title element displays "Zero Bank"

Starting URL: http://zero.webappsecurity.com/login.html

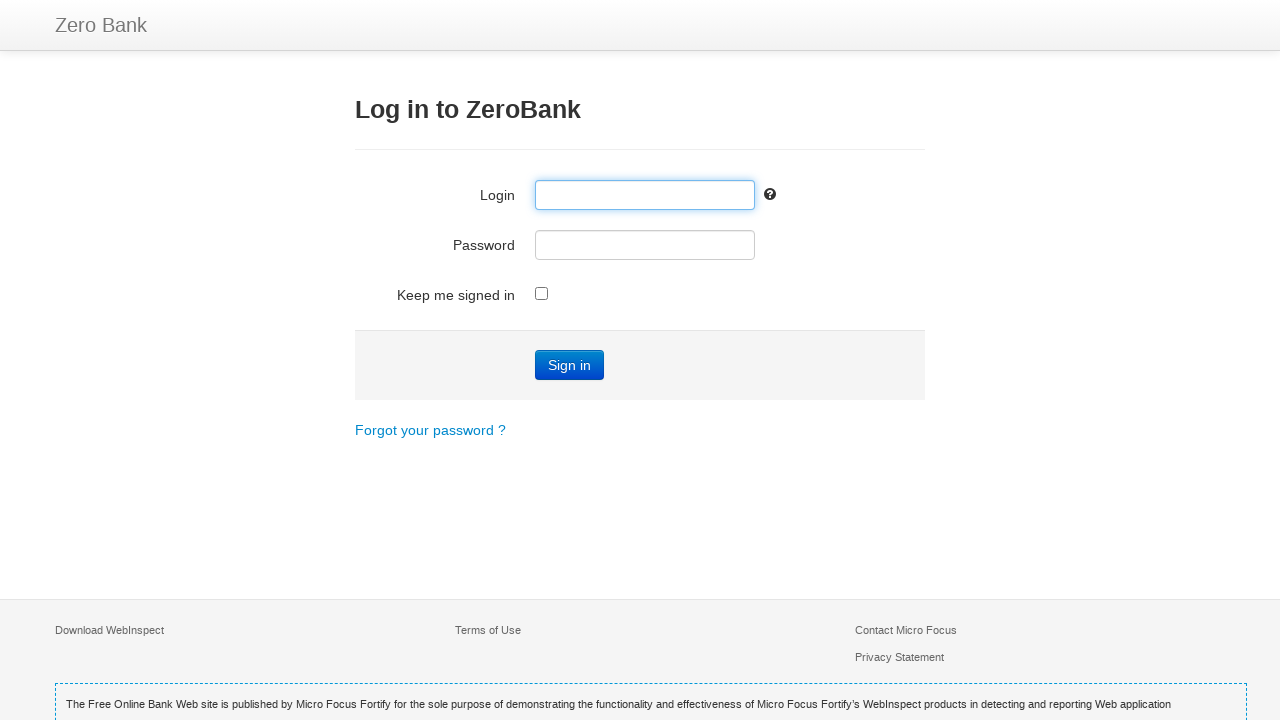

Navigated to Zero Bank login page
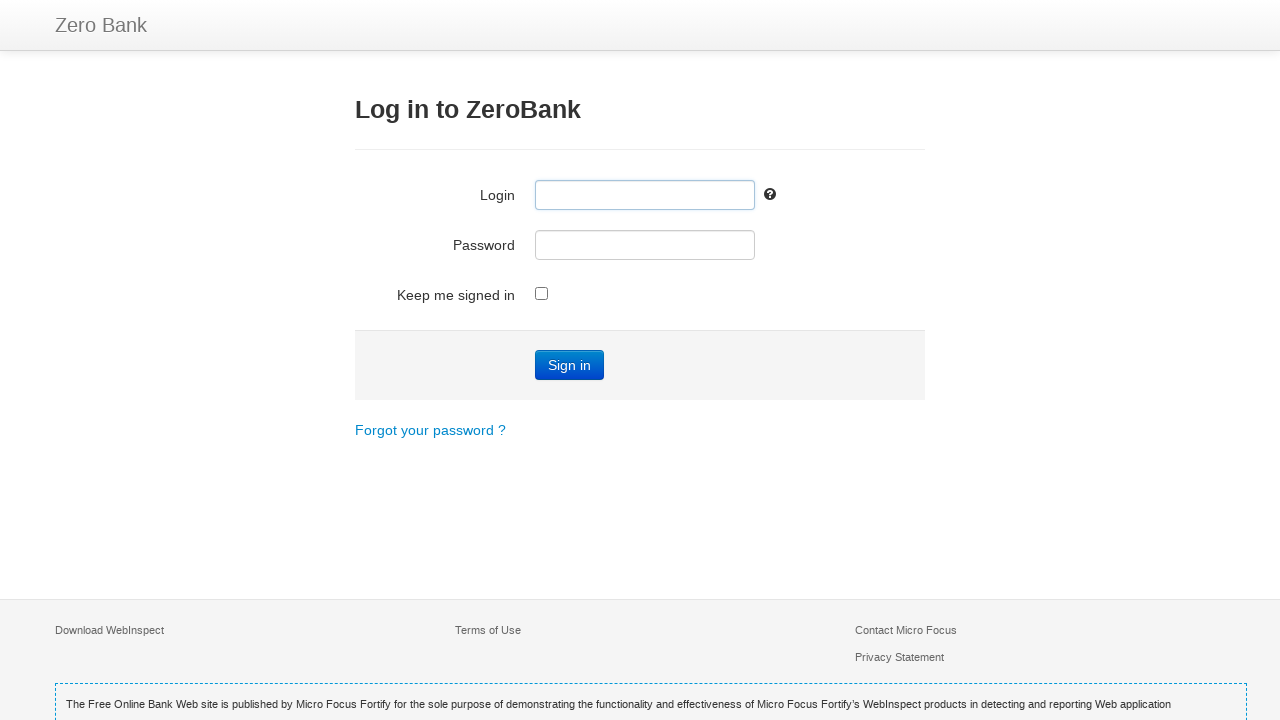

Brand element became visible
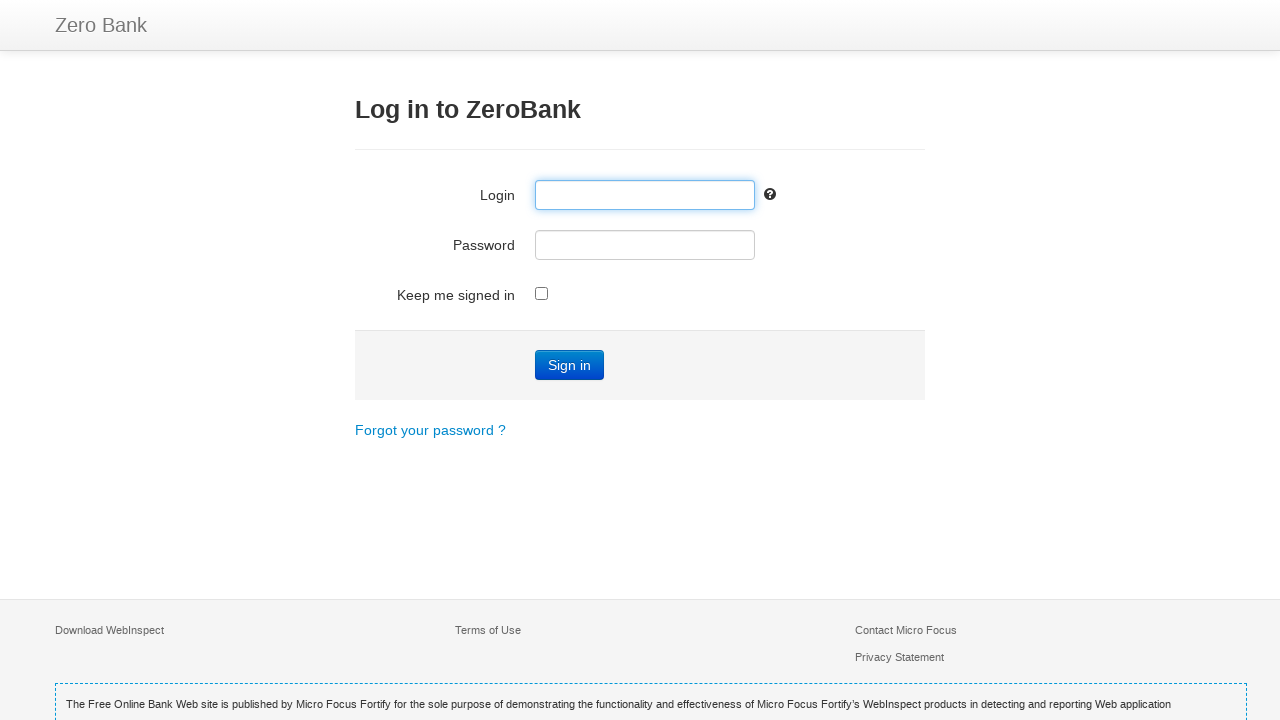

Verified brand text displays 'Zero Bank'
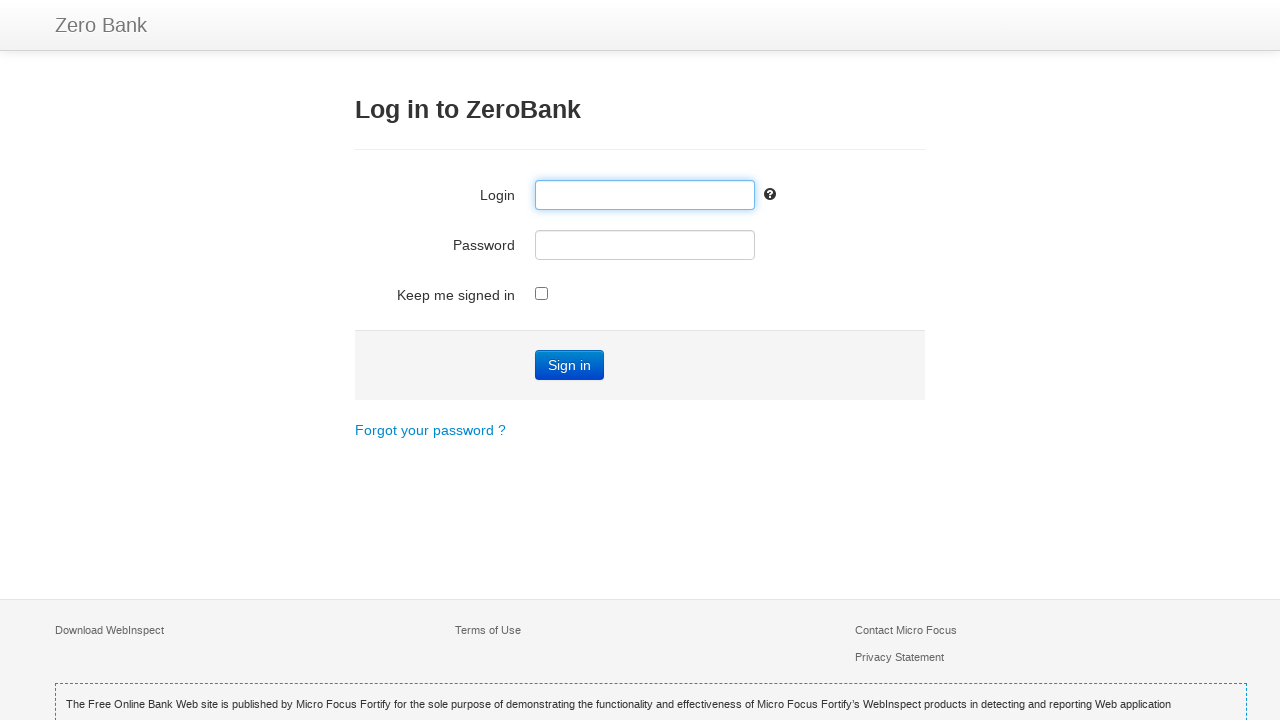

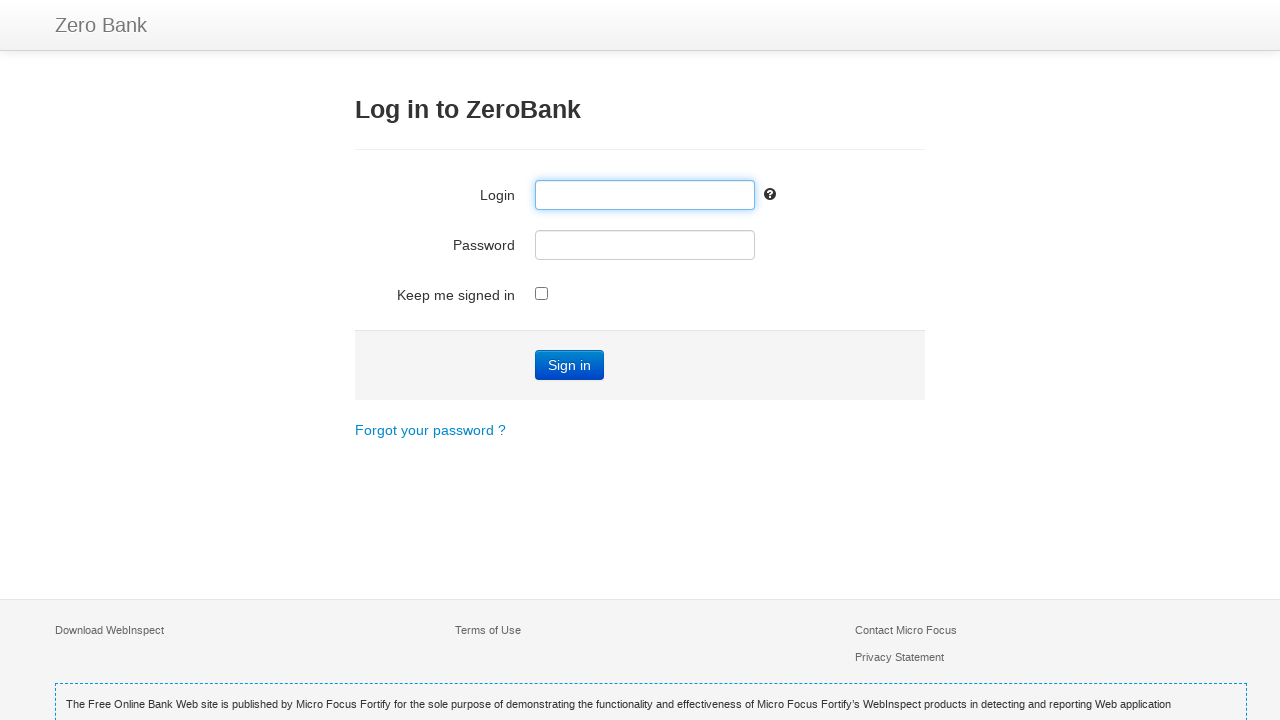